Tests dynamic properties of web elements including waiting for elements to be clickable, color changes, and visibility changes

Starting URL: https://demoqa.com/dynamic-properties

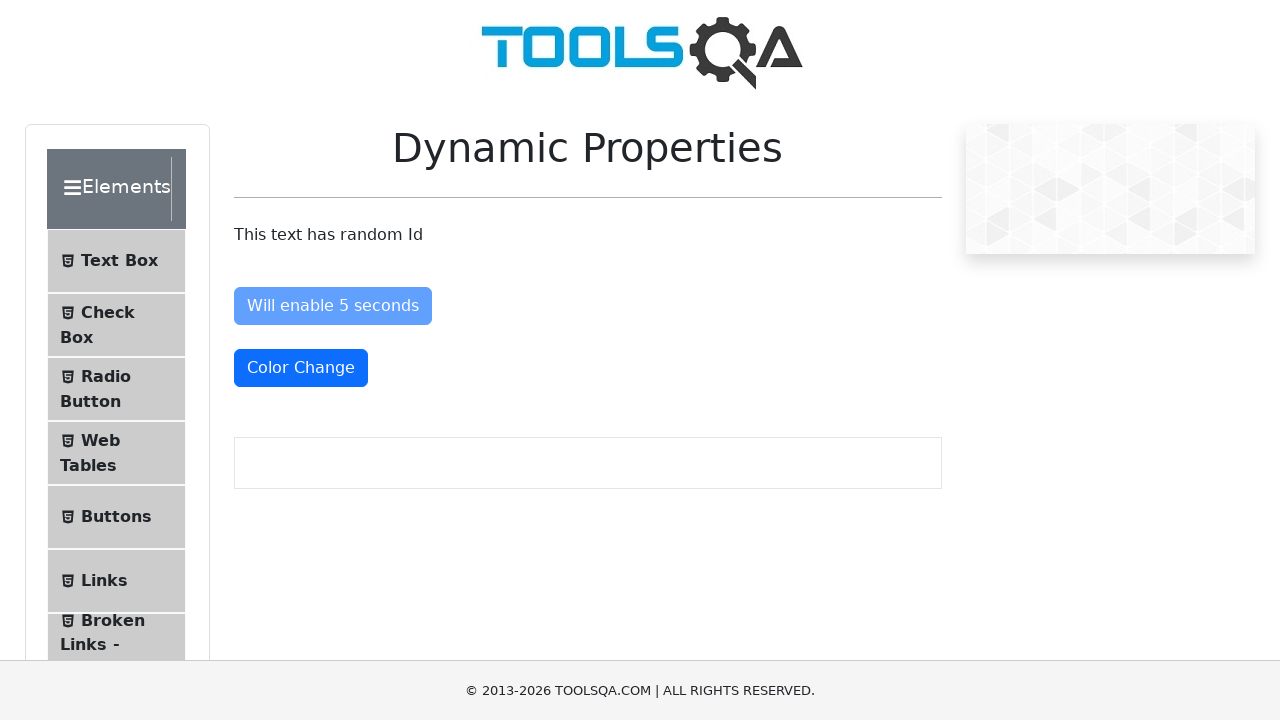

Located element with text 'This text has random Id'
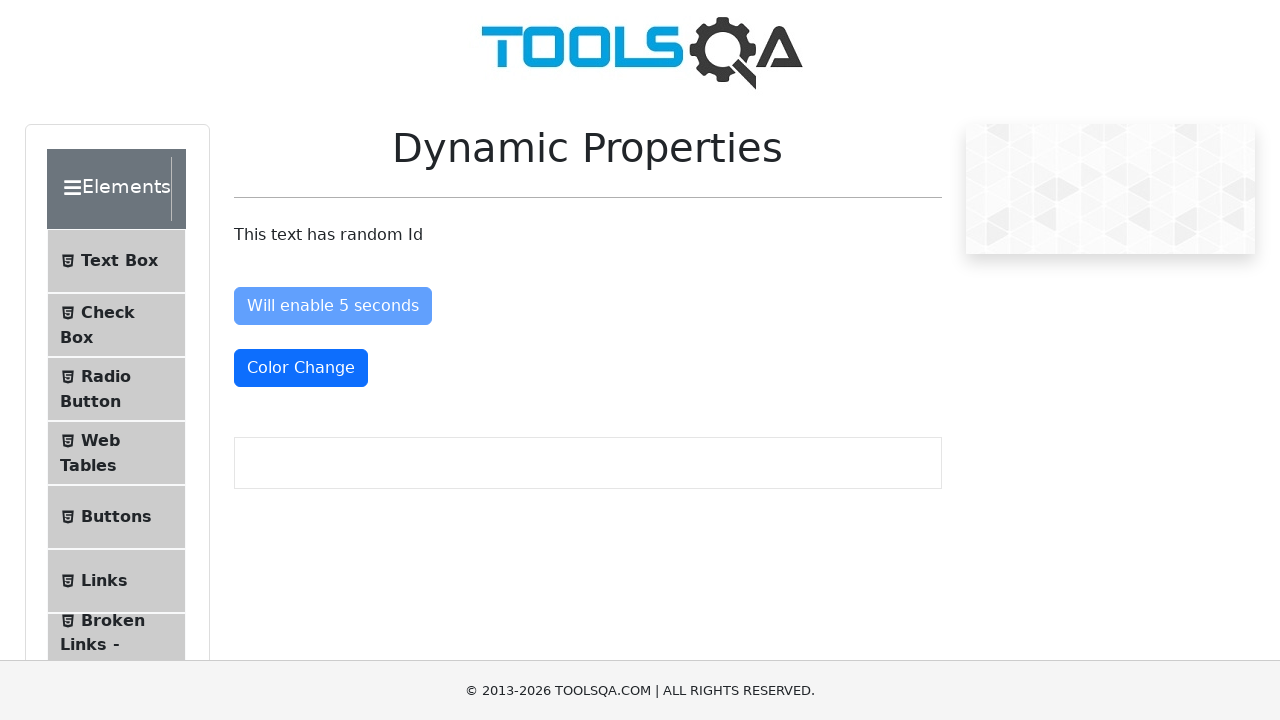

Waited for #enableAfter button to be attached to DOM
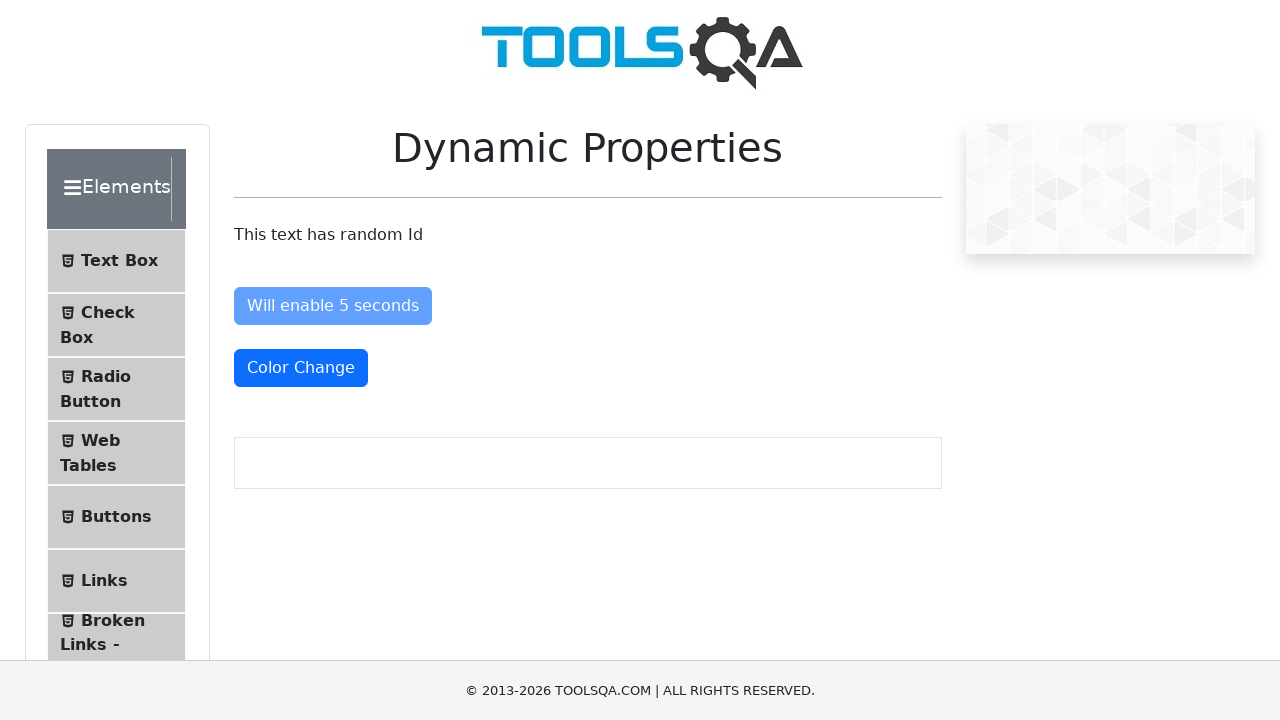

Waited for #enableAfter button to become enabled (clickable)
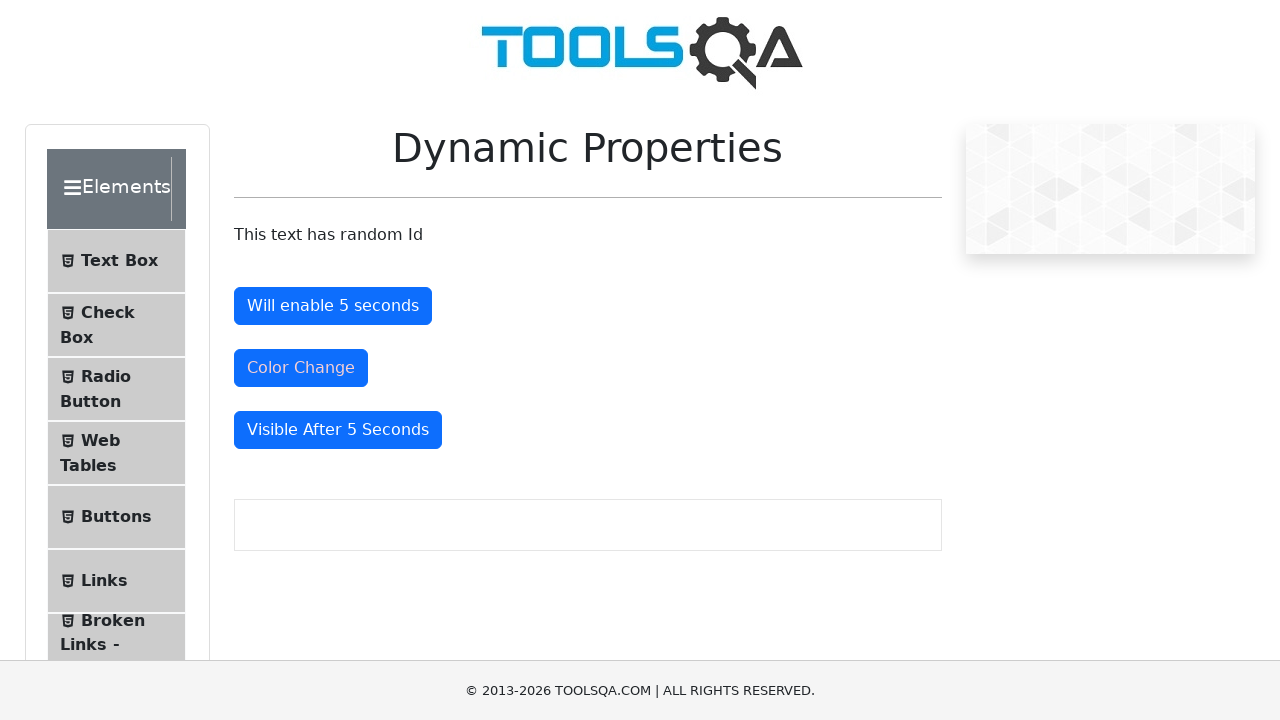

Clicked the #enableAfter button at (333, 306) on #enableAfter
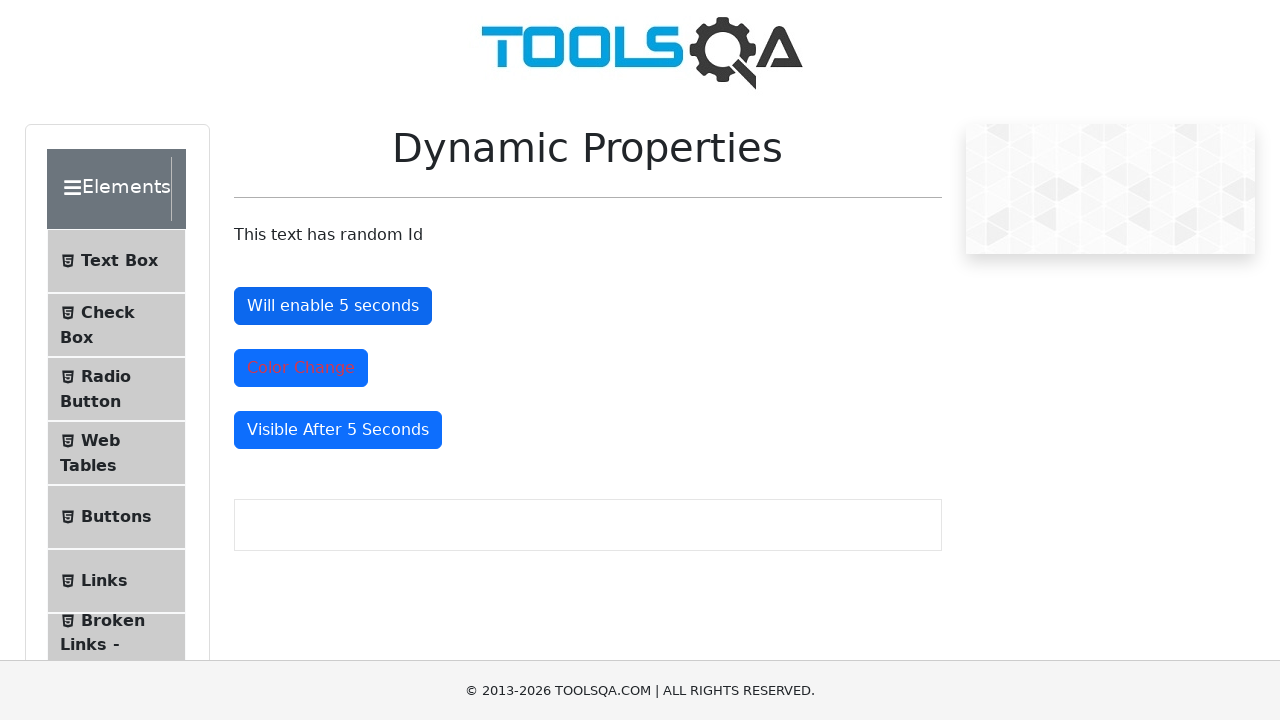

Located #colorChange button element
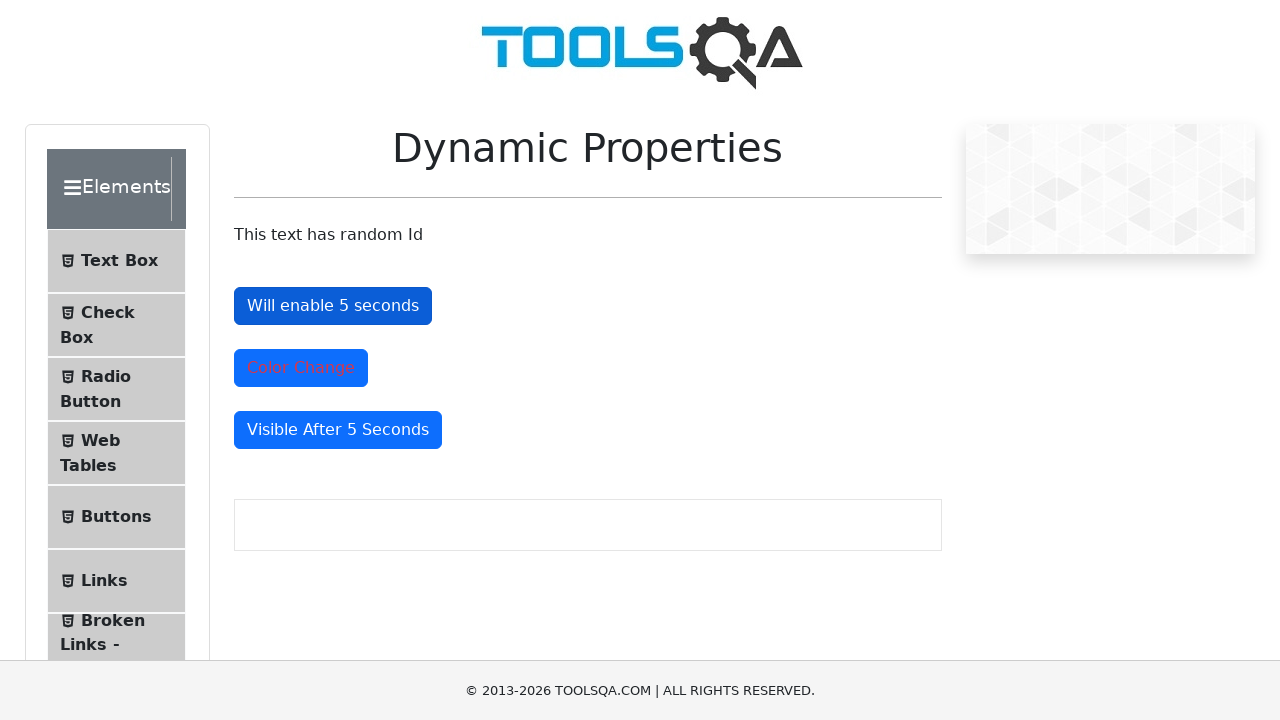

Waited for #colorChange button to change color to text-danger class
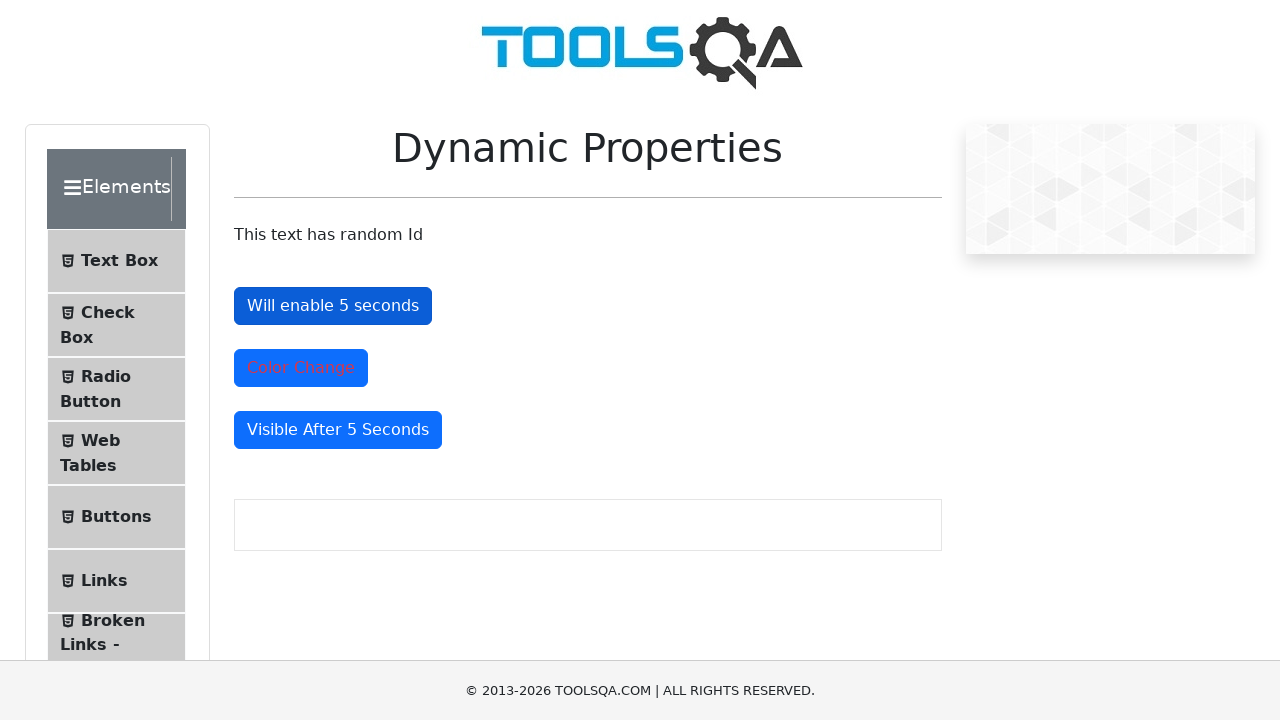

Clicked the #colorChange button at (301, 368) on #colorChange
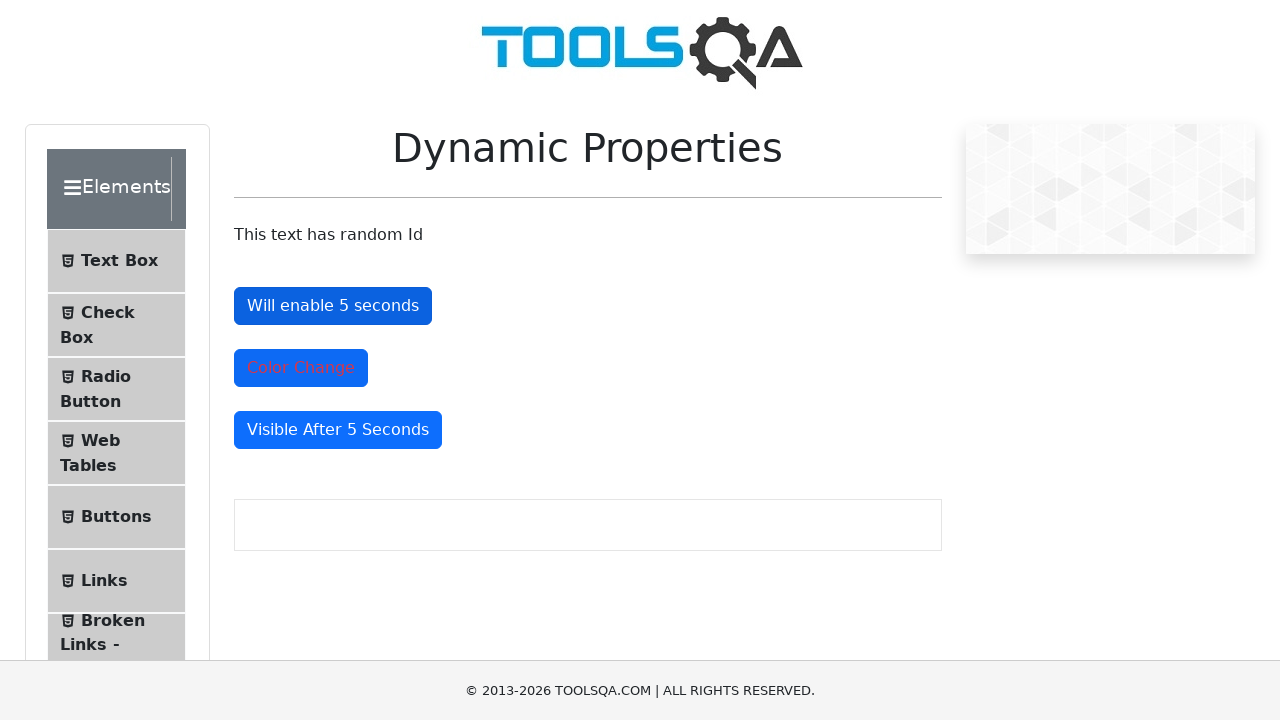

Waited for #visibleAfter button to become visible
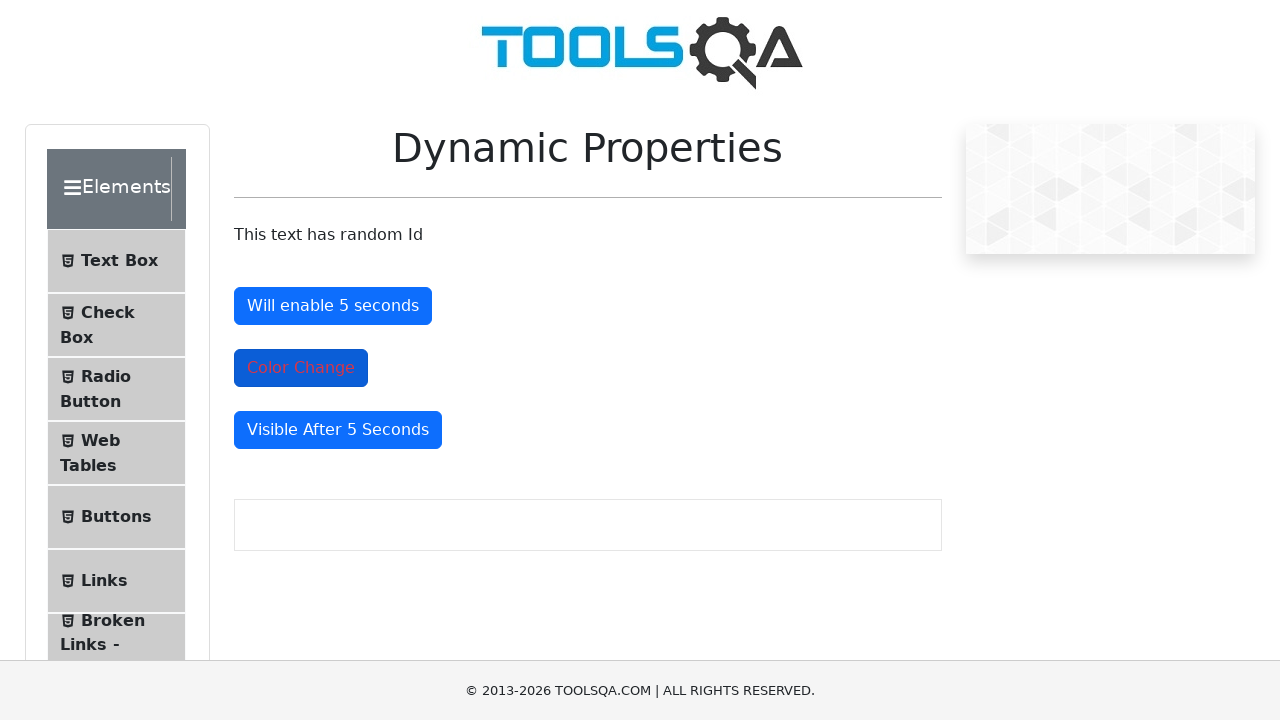

Clicked the #visibleAfter button at (338, 430) on #visibleAfter
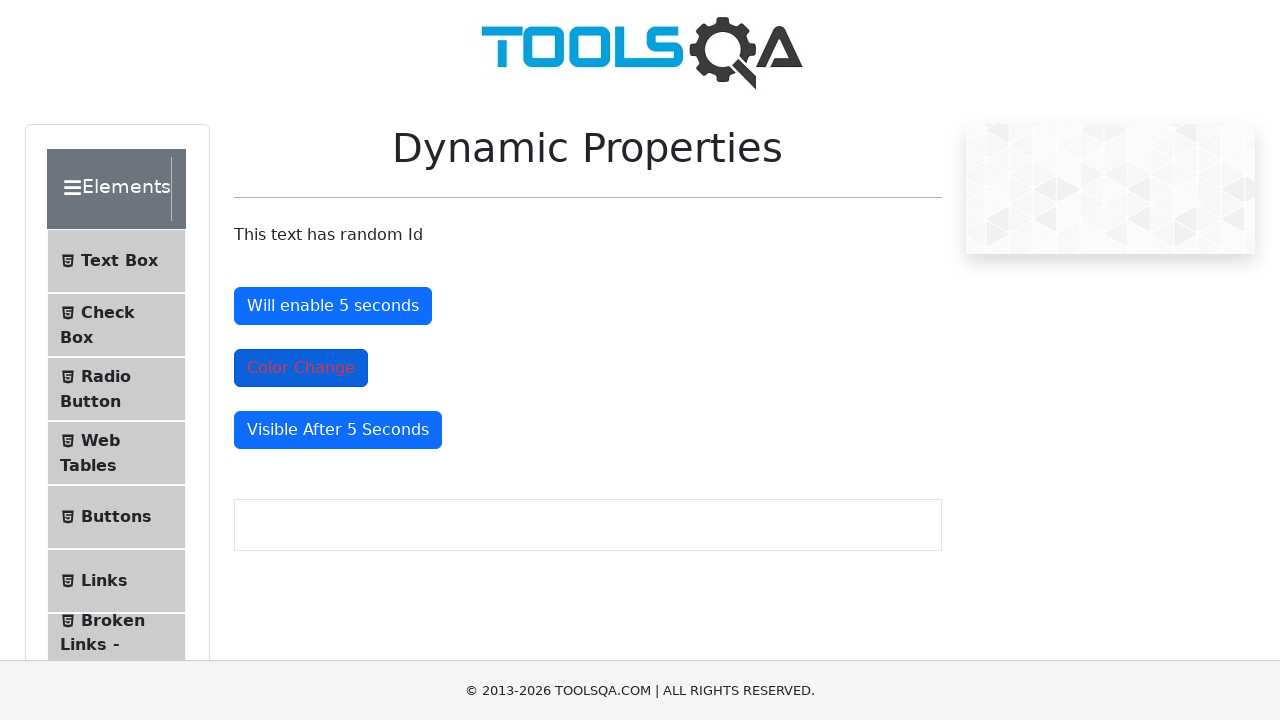

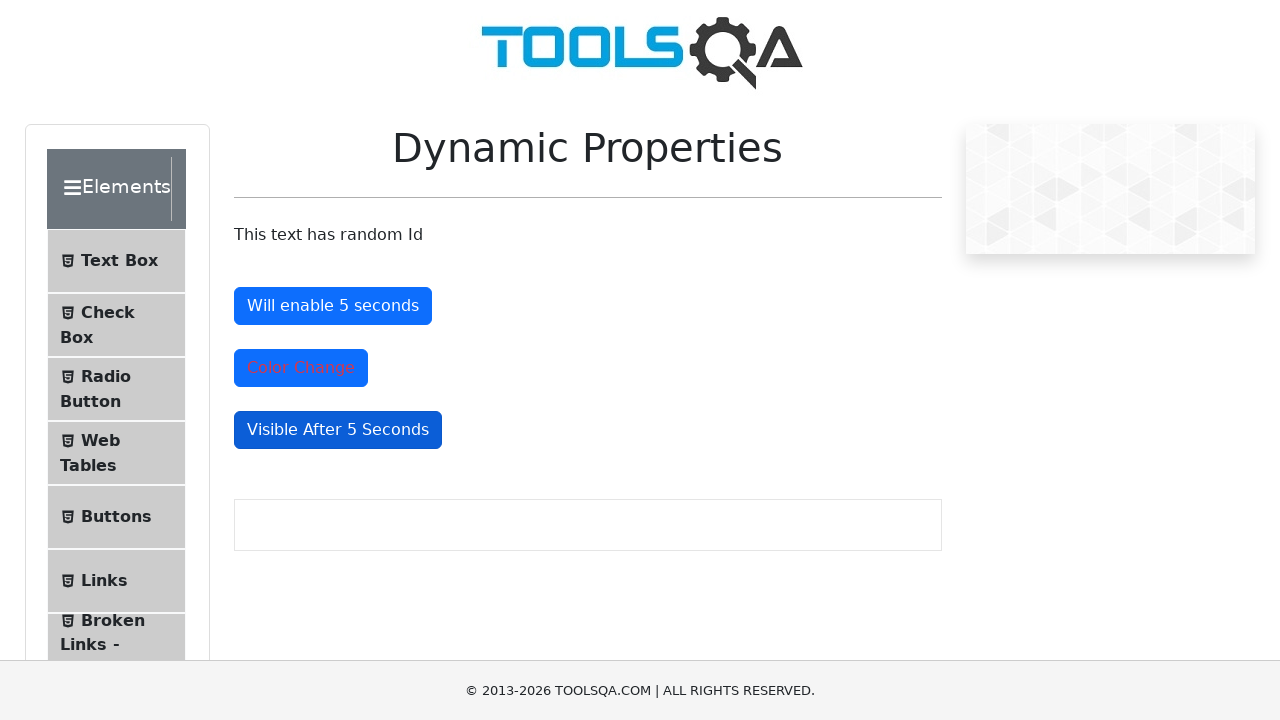